Tests displaying all items after filtering by clicking the All link

Starting URL: https://demo.playwright.dev/todomvc

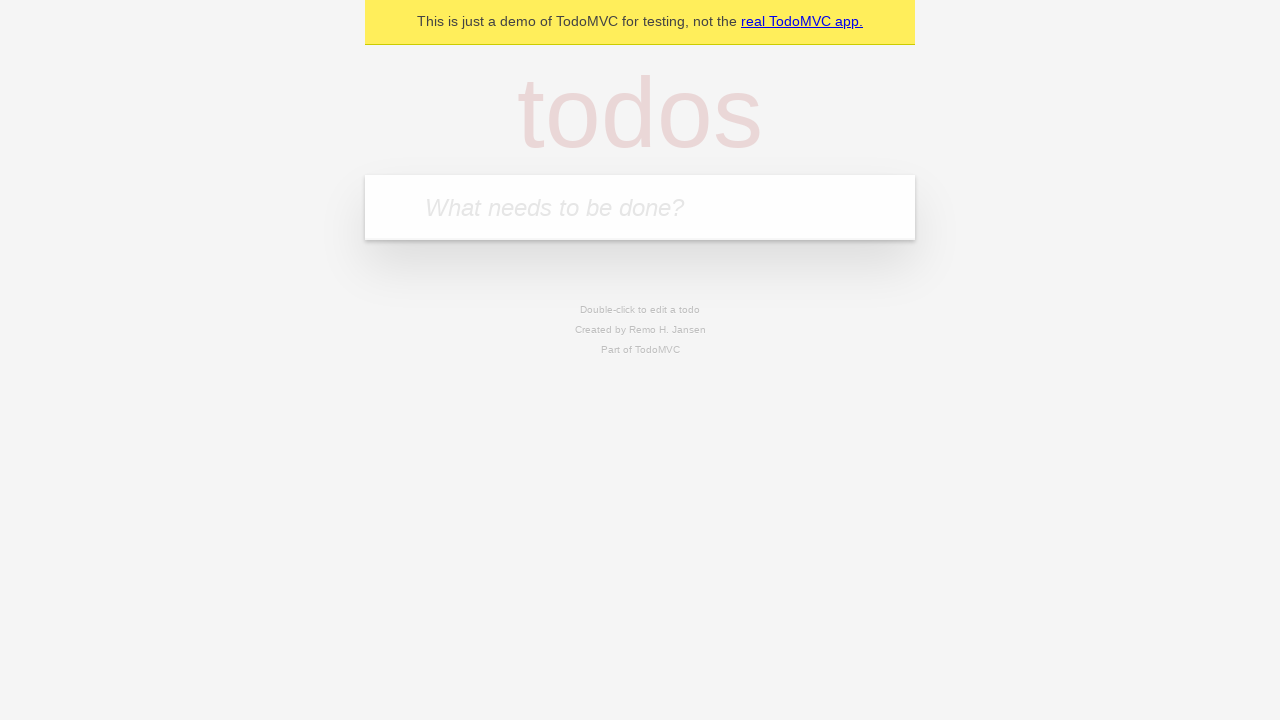

Filled new todo field with 'buy some cheese' on internal:attr=[placeholder="What needs to be done?"i]
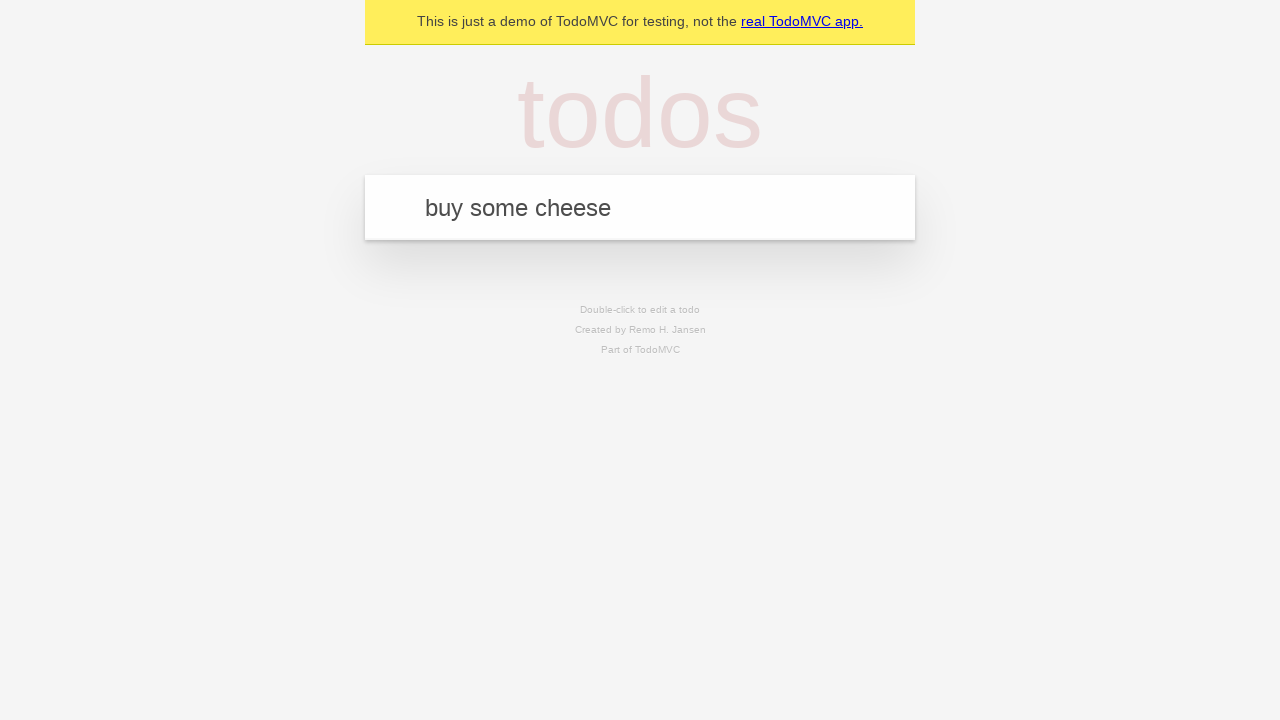

Pressed Enter to add 'buy some cheese' to todo list on internal:attr=[placeholder="What needs to be done?"i]
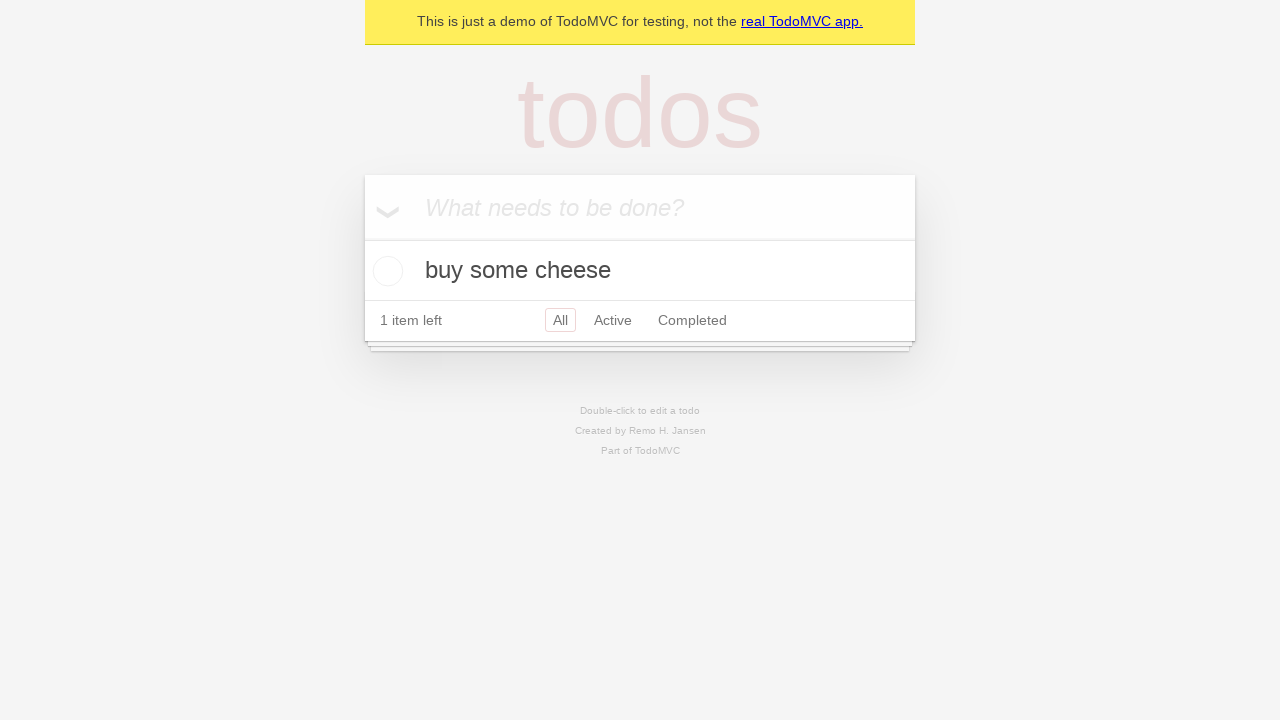

Filled new todo field with 'feed the cat' on internal:attr=[placeholder="What needs to be done?"i]
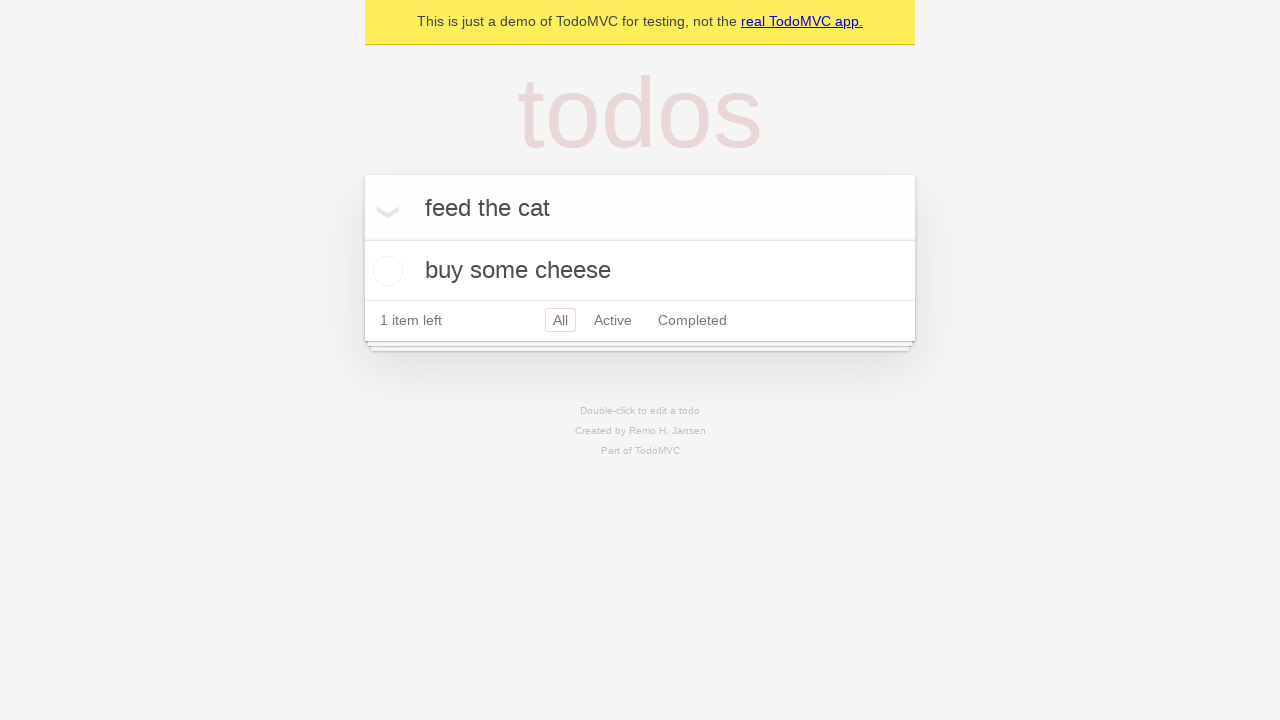

Pressed Enter to add 'feed the cat' to todo list on internal:attr=[placeholder="What needs to be done?"i]
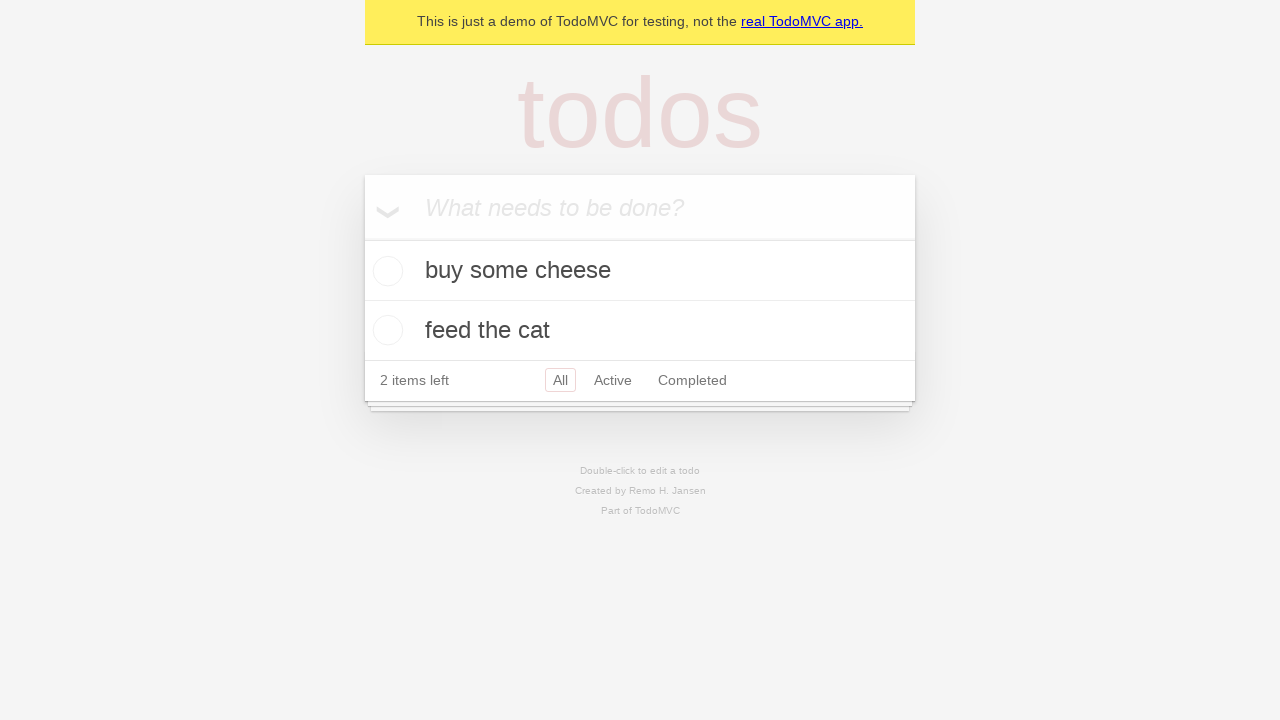

Filled new todo field with 'book a doctors appointment' on internal:attr=[placeholder="What needs to be done?"i]
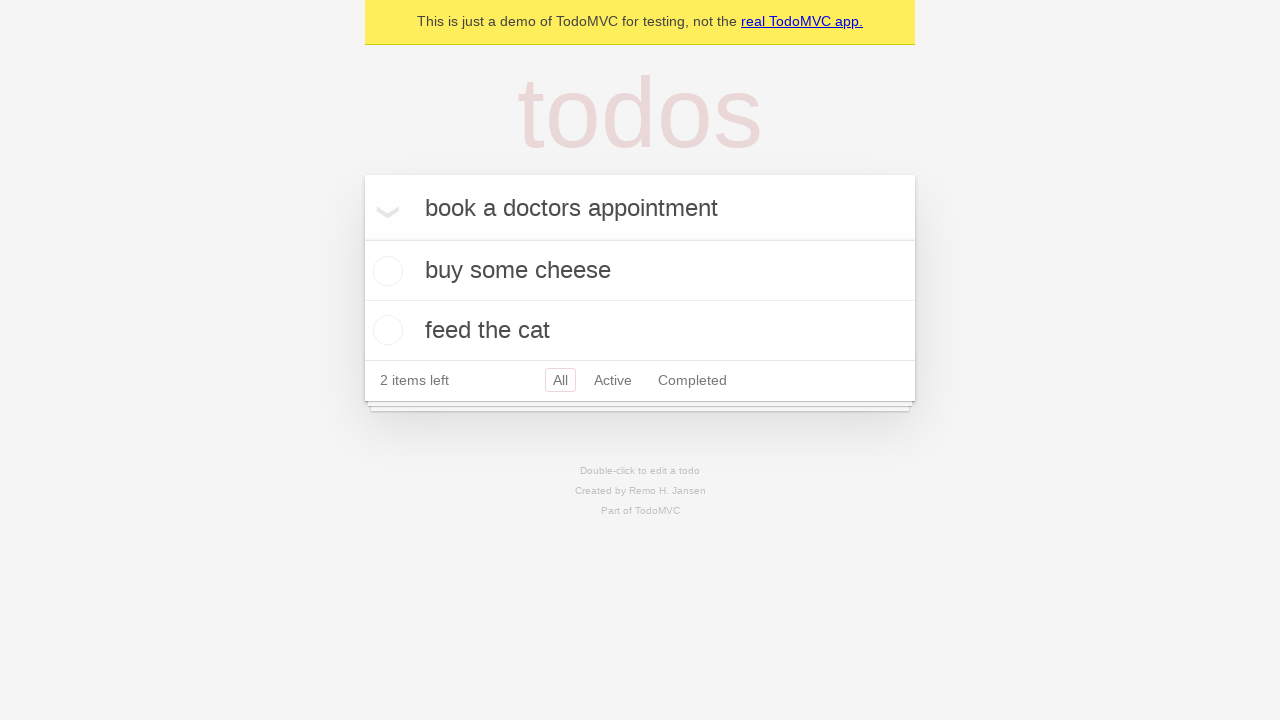

Pressed Enter to add 'book a doctors appointment' to todo list on internal:attr=[placeholder="What needs to be done?"i]
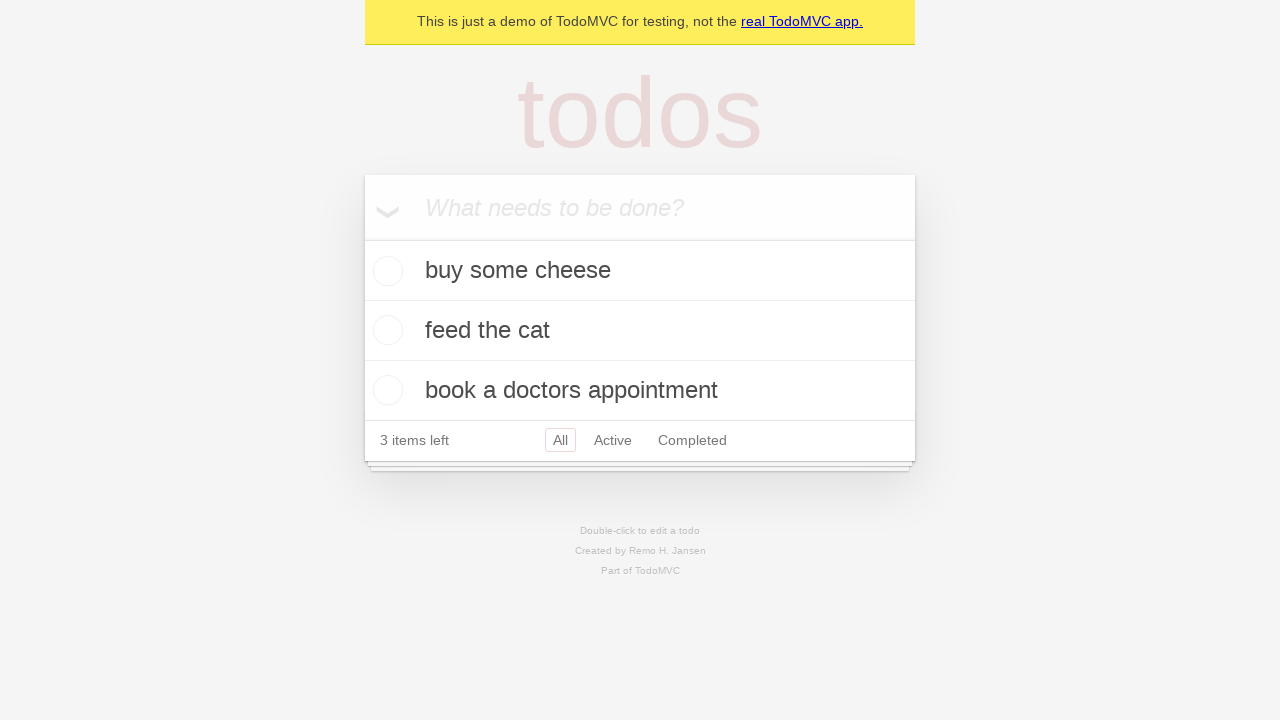

Checked the second todo item as completed at (385, 330) on [data-testid='todo-item'] >> nth=1 >> internal:role=checkbox
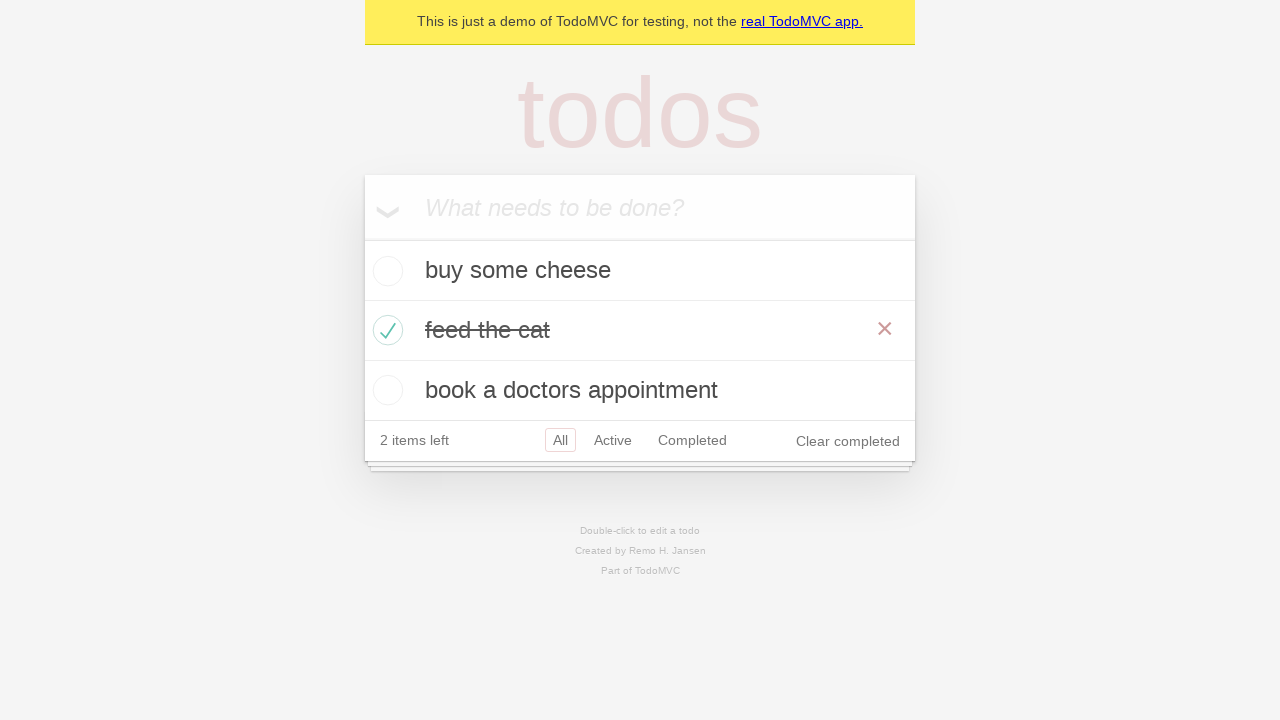

Clicked 'Active' filter link at (613, 440) on internal:role=link[name="Active"i]
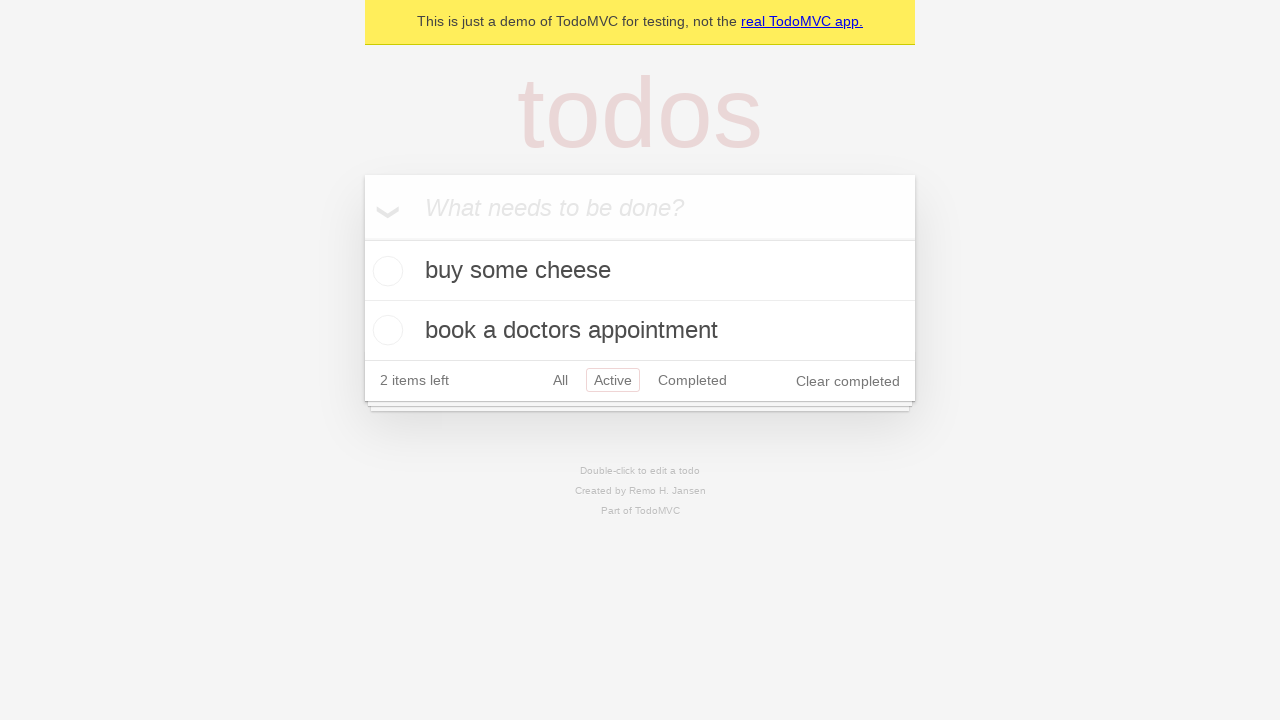

Clicked 'Completed' filter link at (692, 380) on internal:role=link[name="Completed"i]
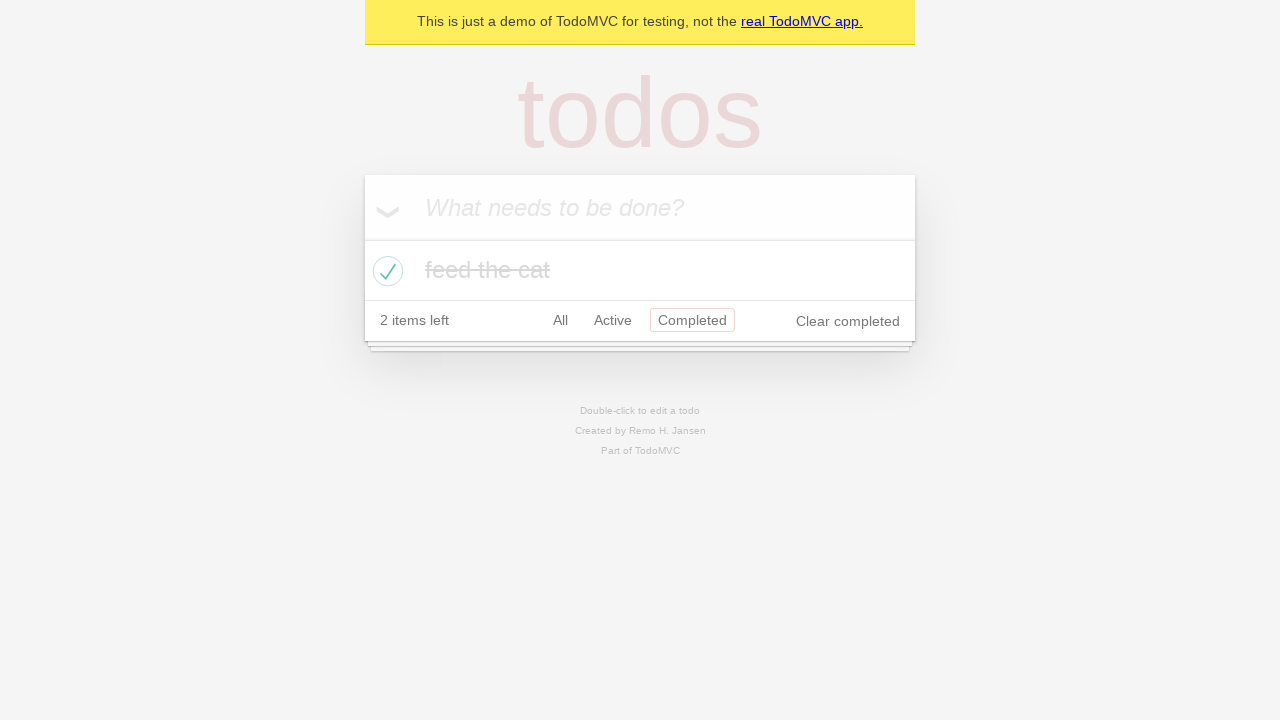

Clicked 'All' filter link to display all items at (560, 320) on internal:role=link[name="All"i]
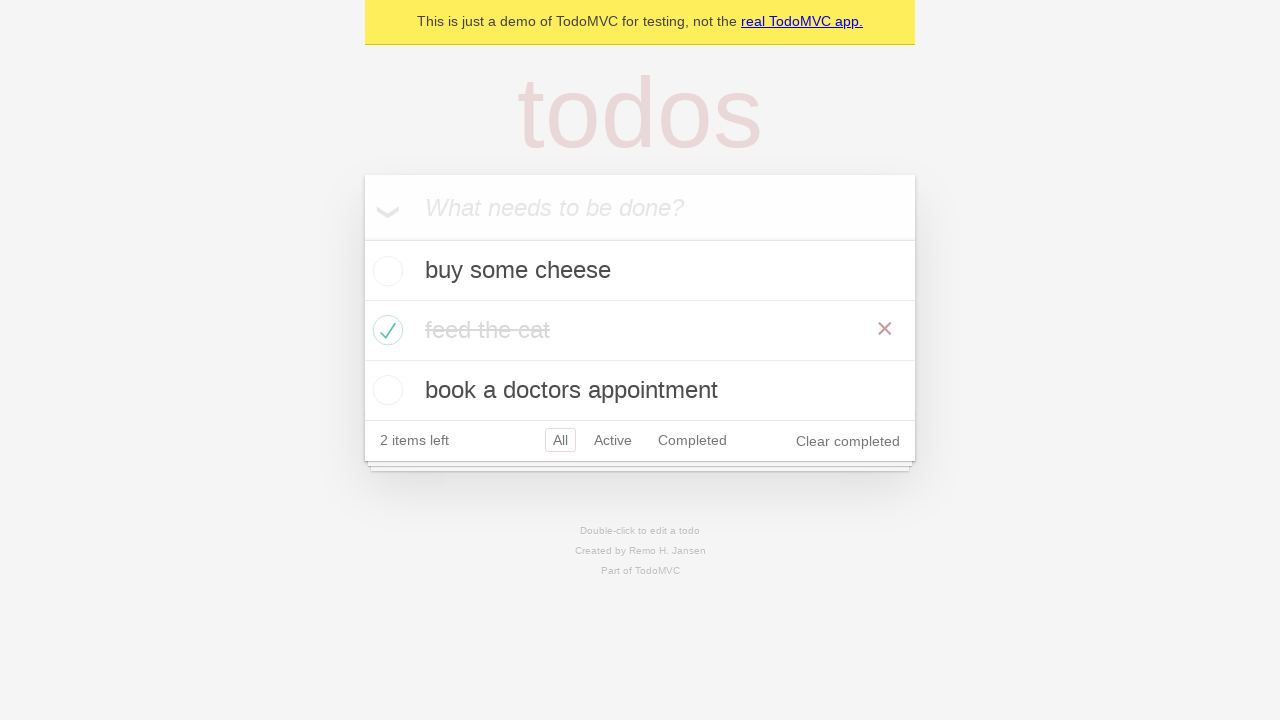

Verified all 3 todo items are displayed
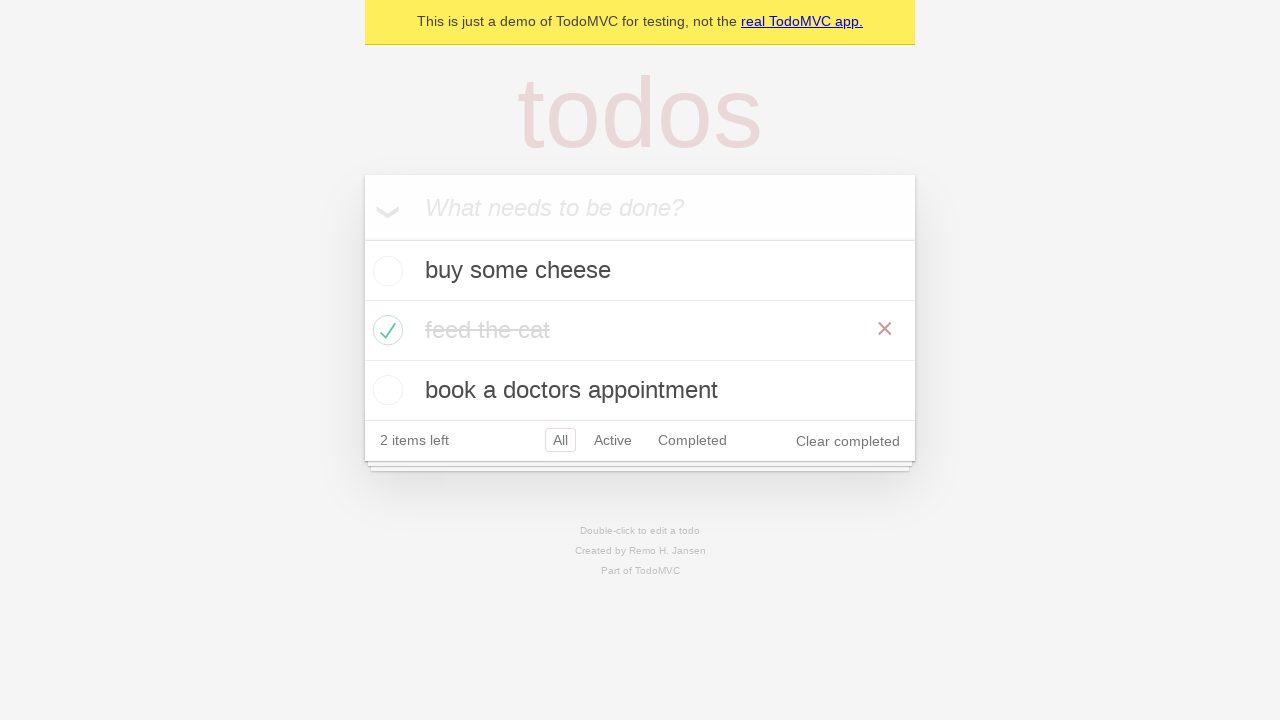

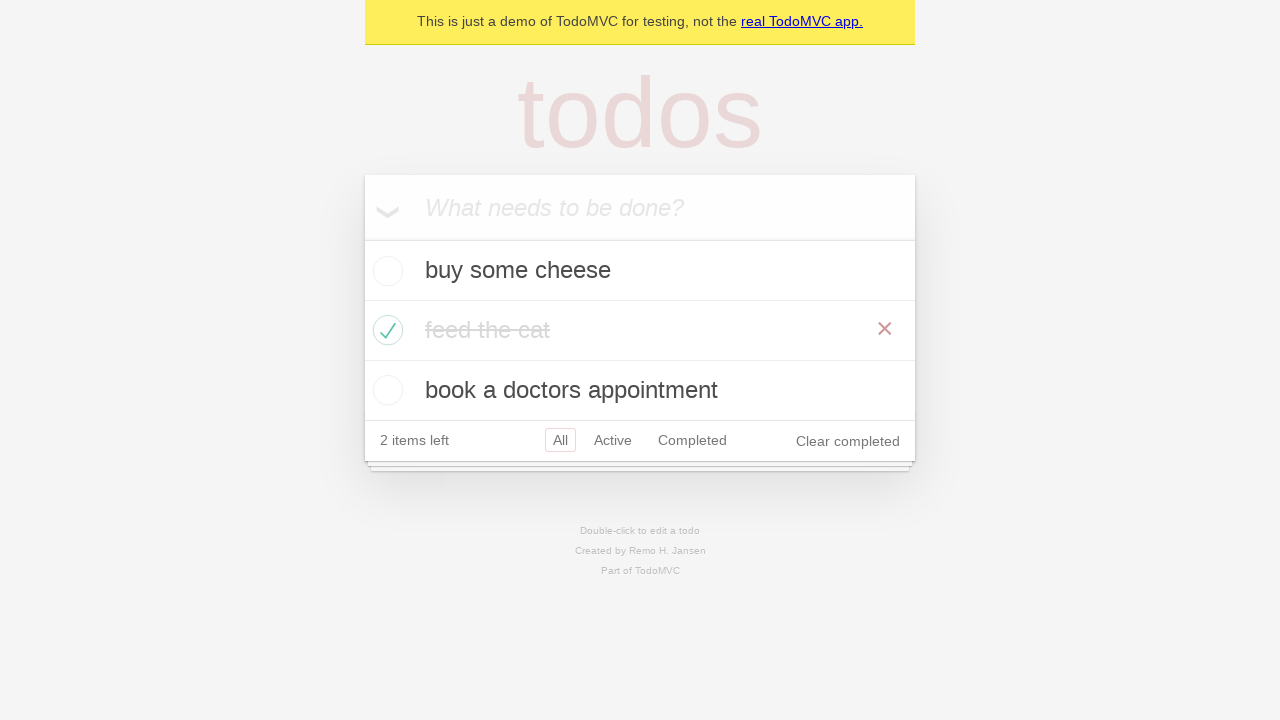